Tests jQuery tooltip functionality by hovering over an input field and verifying the tooltip message

Starting URL: https://jqueryui.com/tooltip/

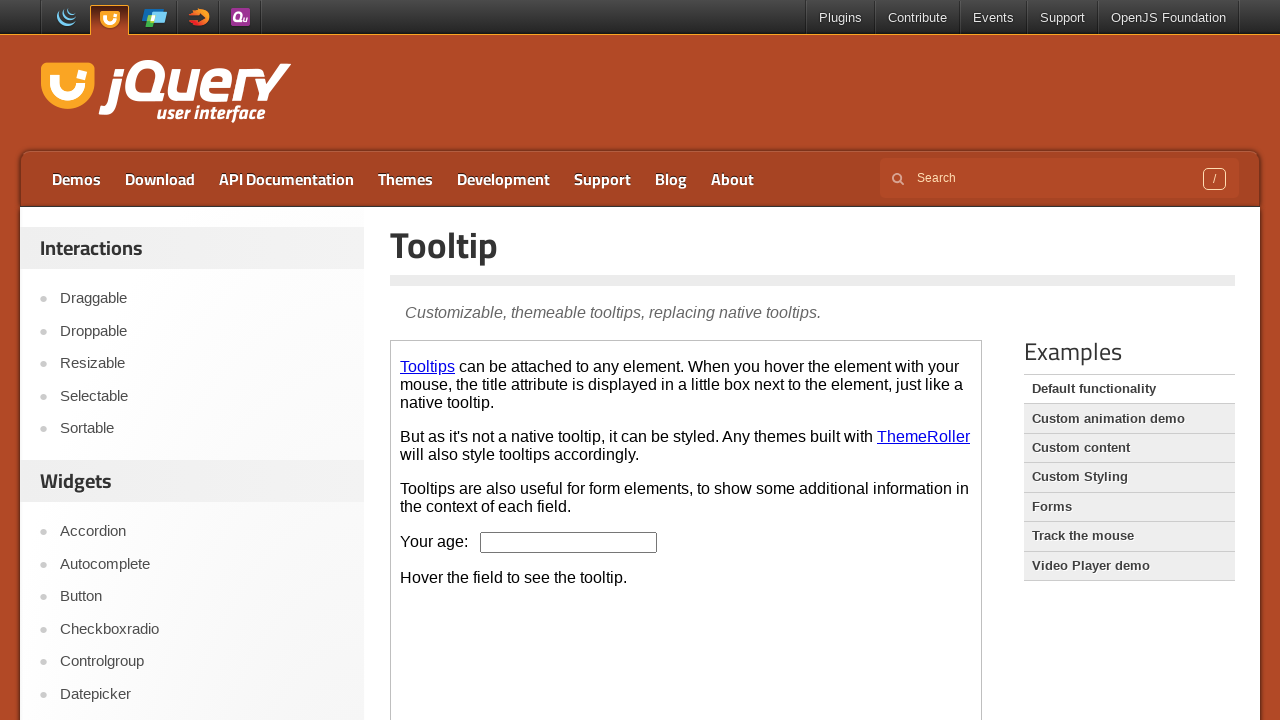

Located iframe containing the tooltip demo
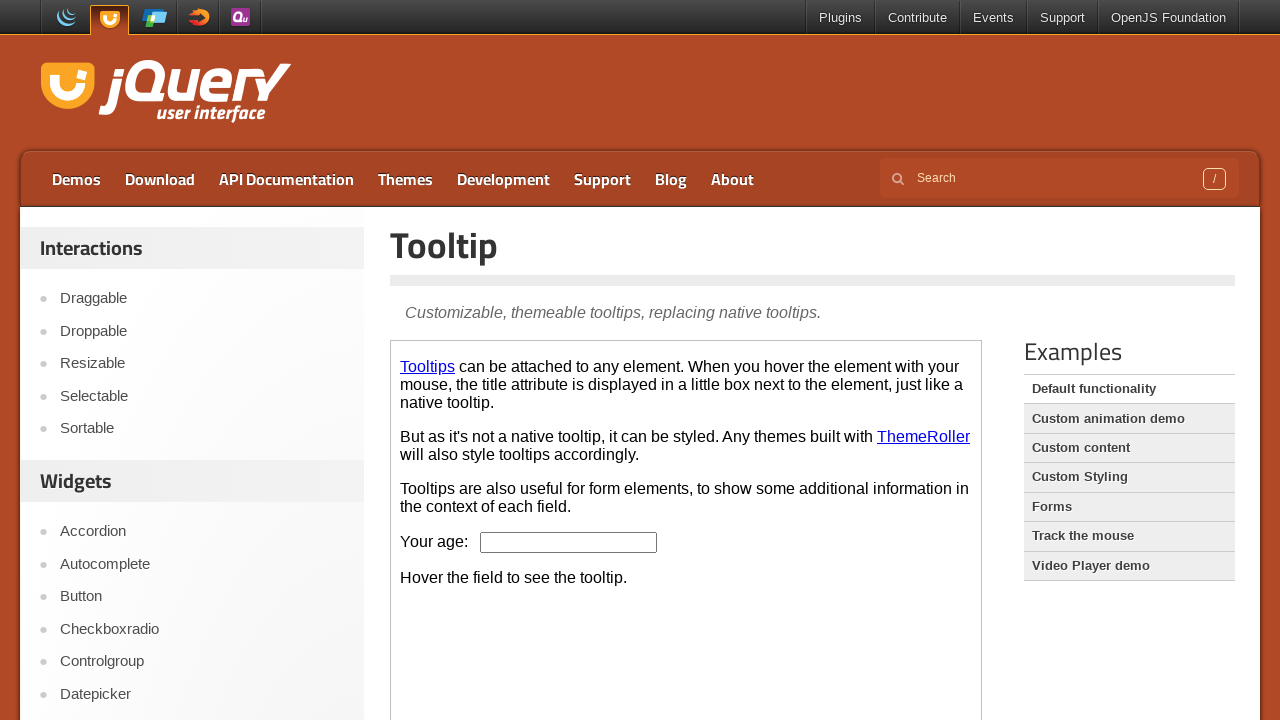

Hovered over input field to trigger jQuery tooltip at (569, 542) on iframe.demo-frame >> internal:control=enter-frame >> xpath=/html[1]/body[1]/p[4]
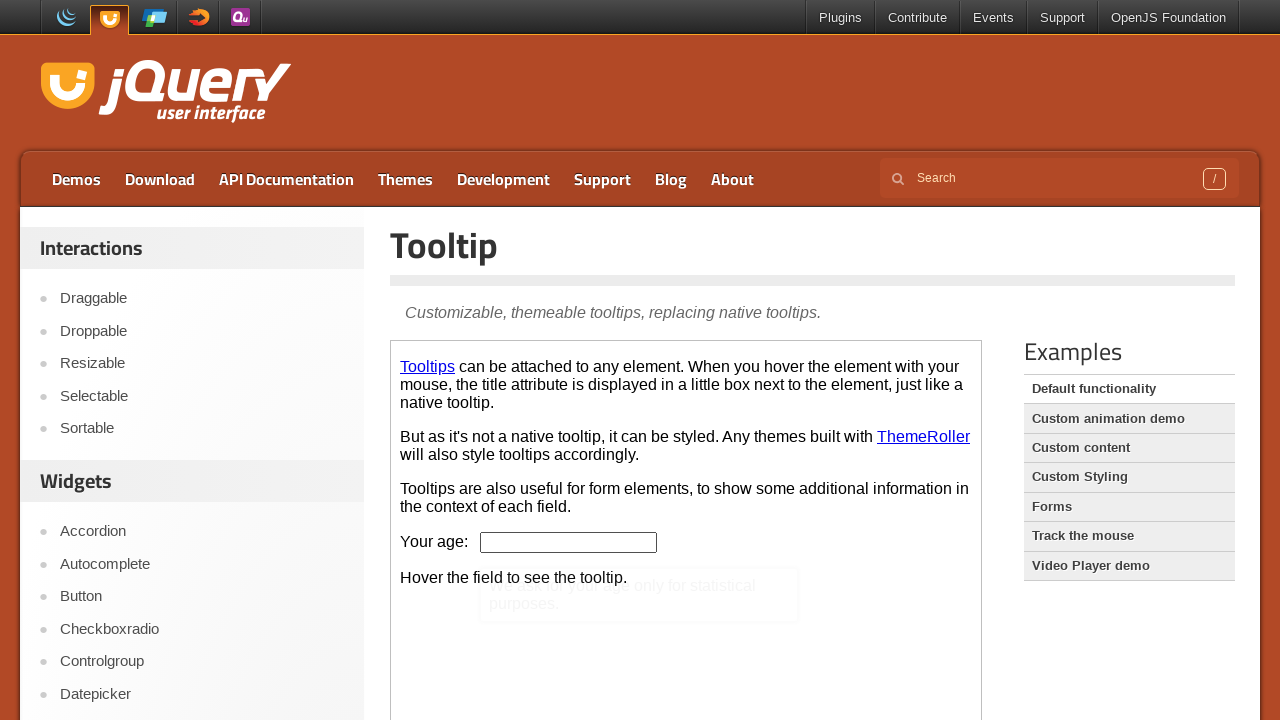

Retrieved tooltip text content
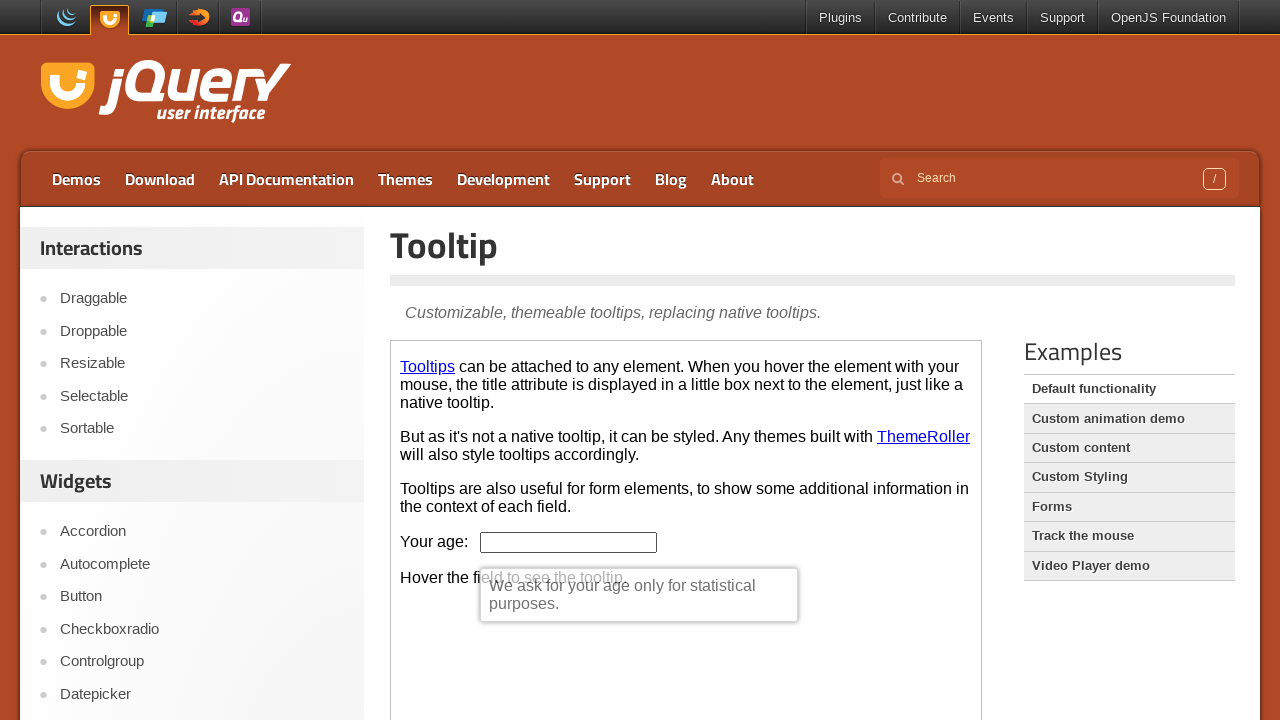

Printed tooltip text: We ask for your age only for statistical purposes.
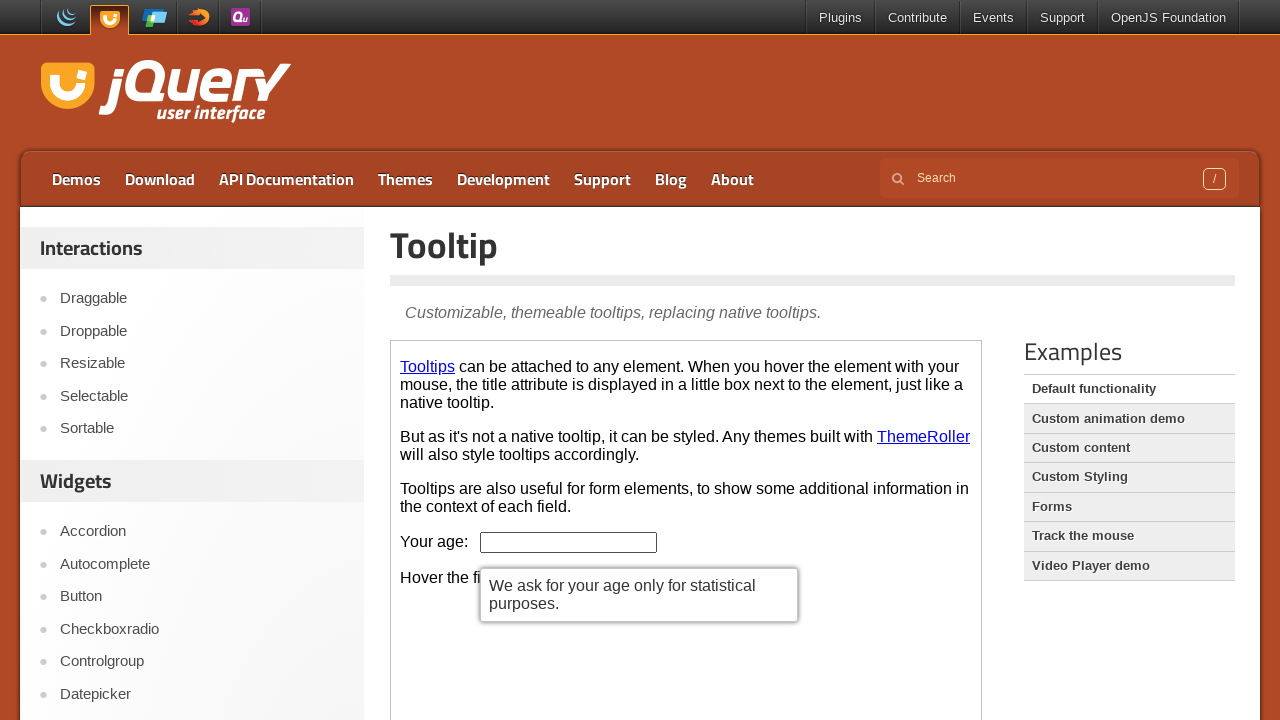

Verified tooltip text matches expected message
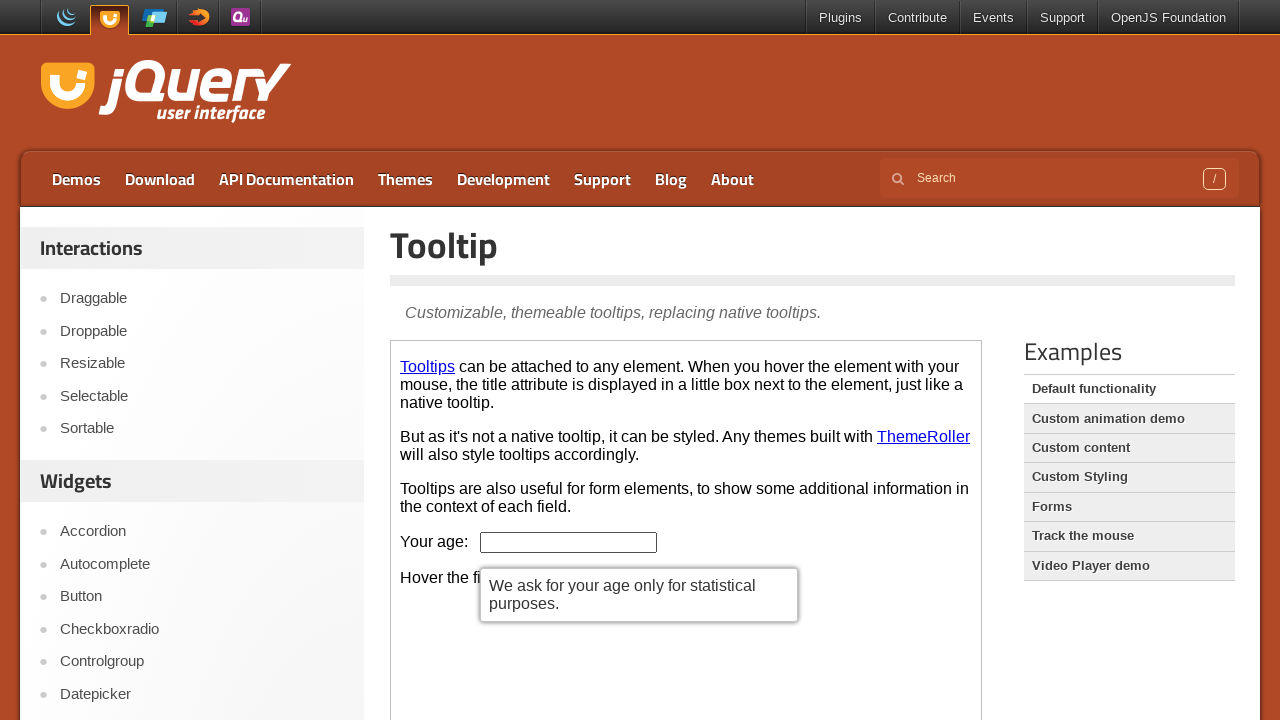

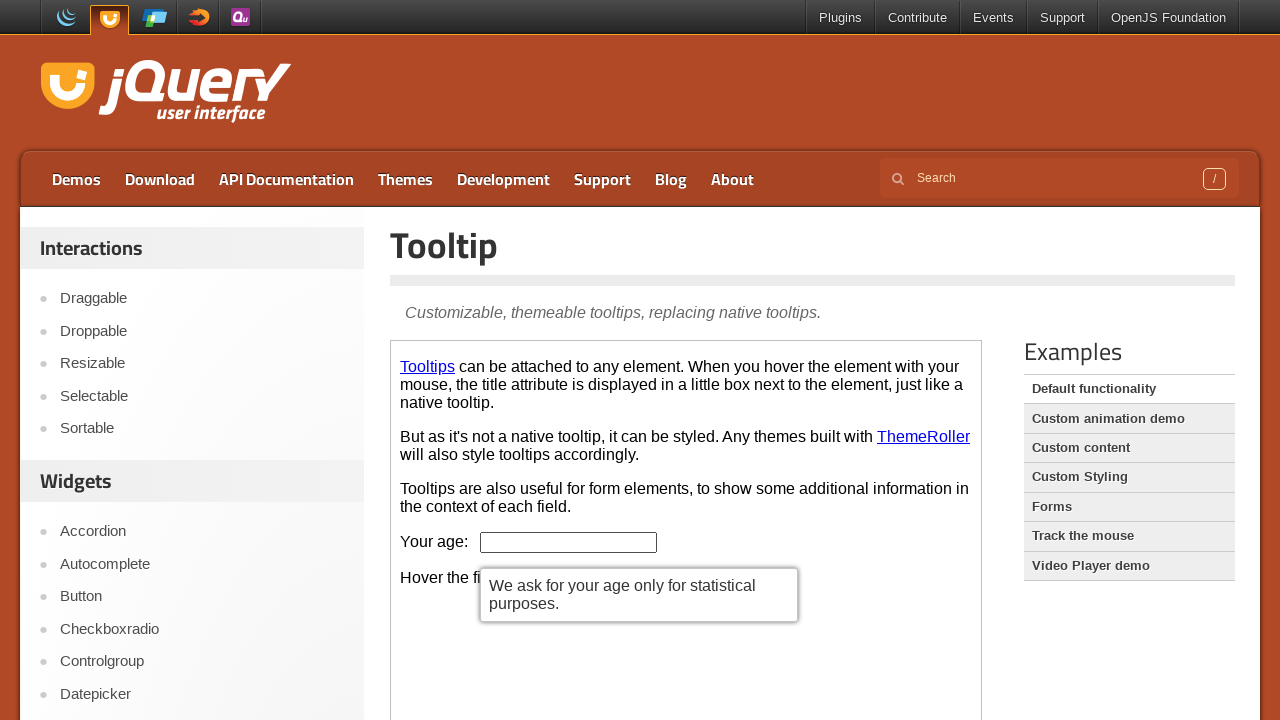